Tests single select dropdown functionality within an iframe by selecting an option and verifying the selected value updates

Starting URL: https://vuejs.org/examples/#form-bindings

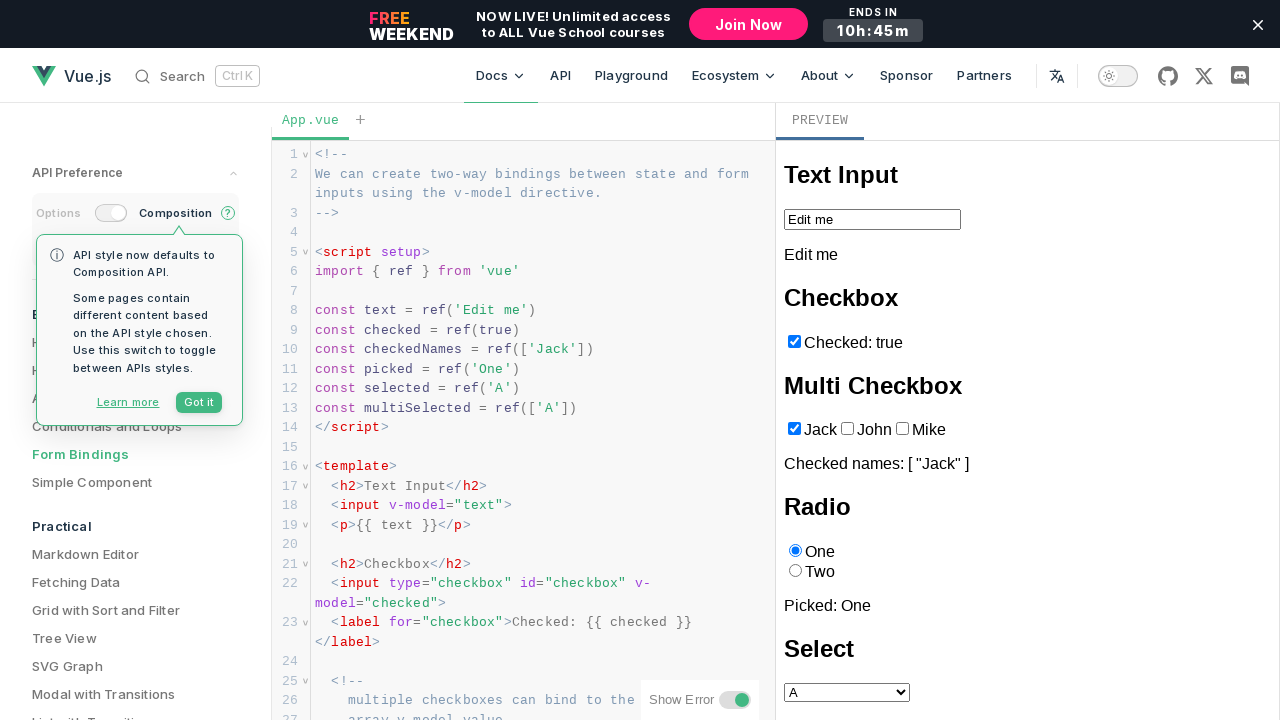

Waited for 'Text Input' heading to be visible in iframe
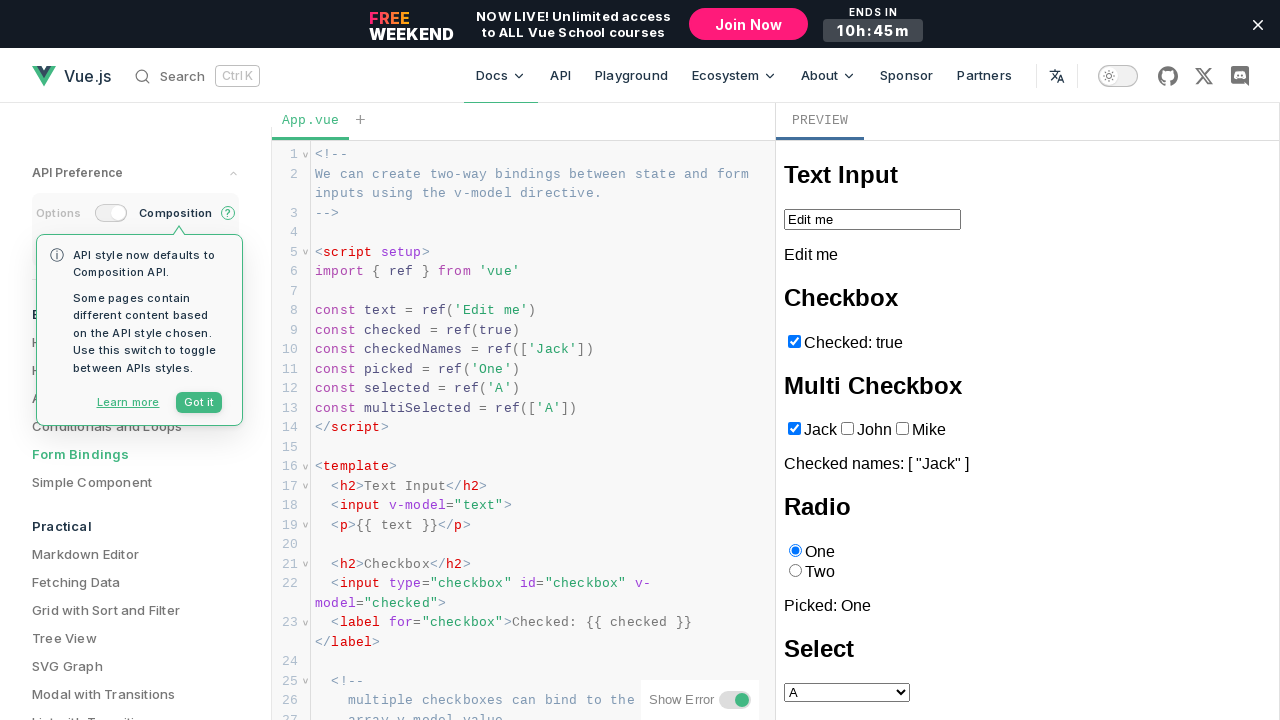

Hovered over the first select dropdown at (846, 693) on iframe >> internal:control=enter-frame >> select >> nth=0
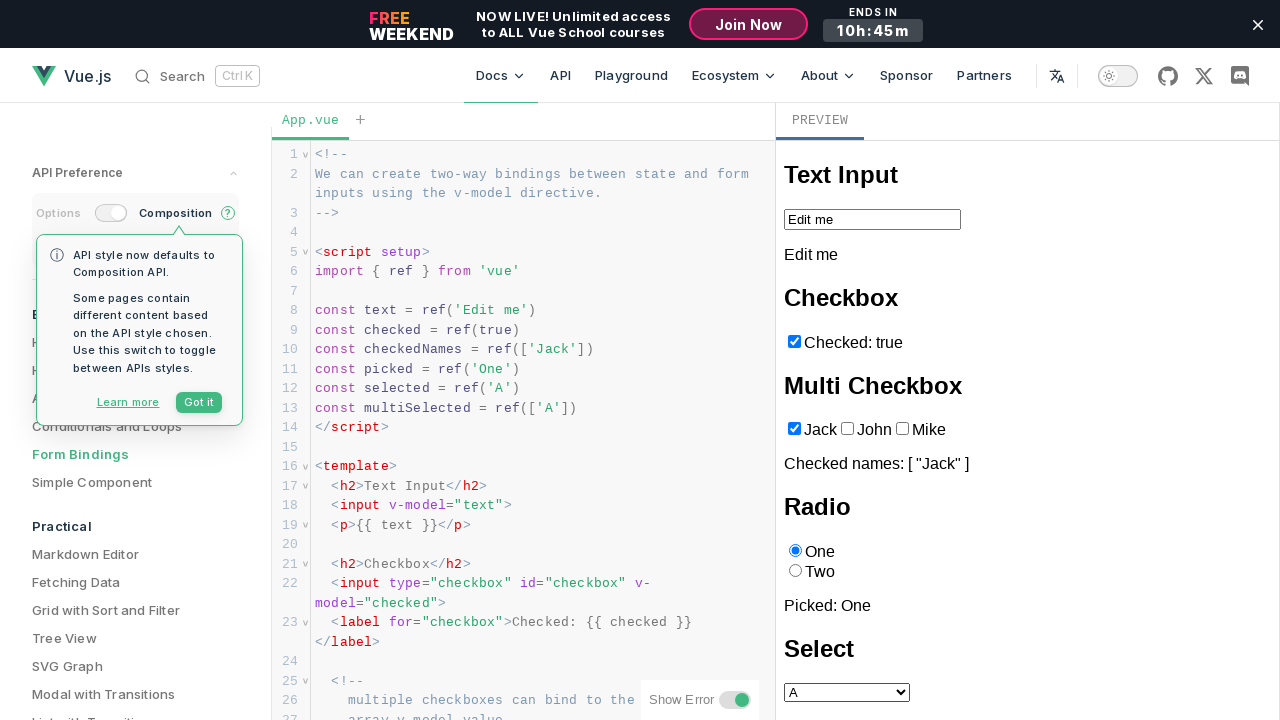

Clicked the select dropdown to open options at (846, 693) on iframe >> internal:control=enter-frame >> select >> nth=0
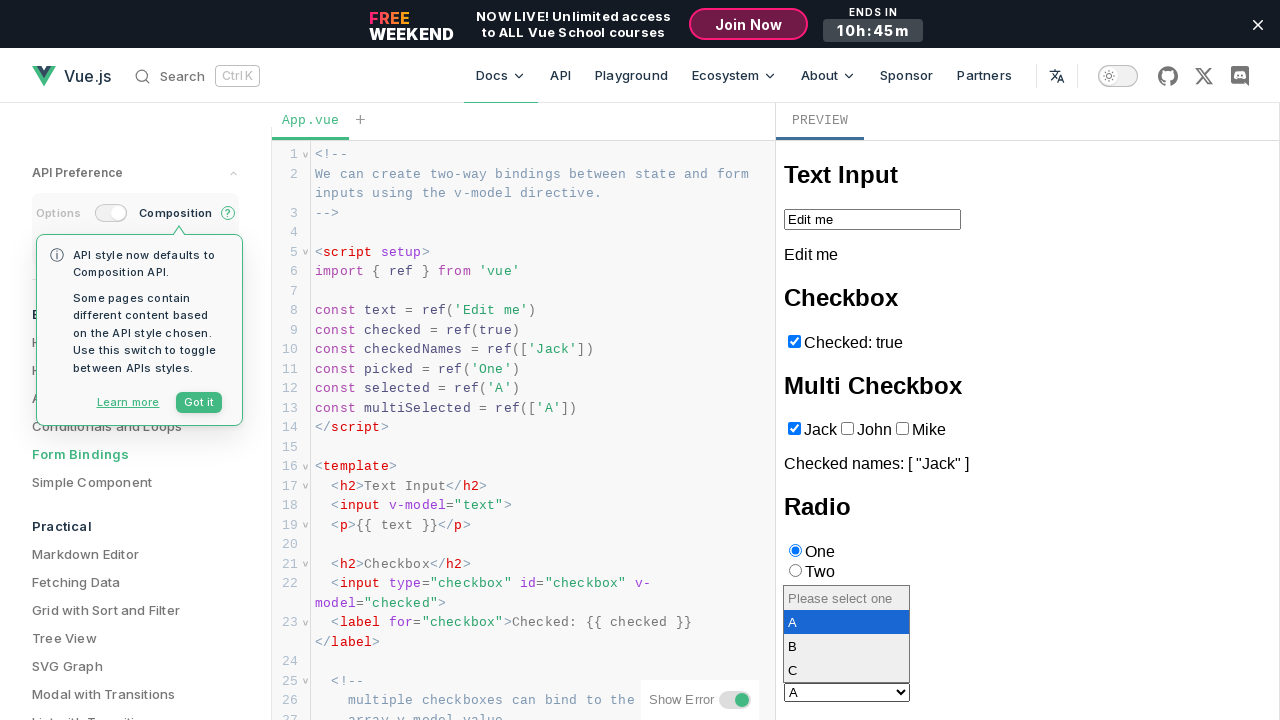

Selected option 'B' from the dropdown on iframe >> internal:control=enter-frame >> select >> nth=0
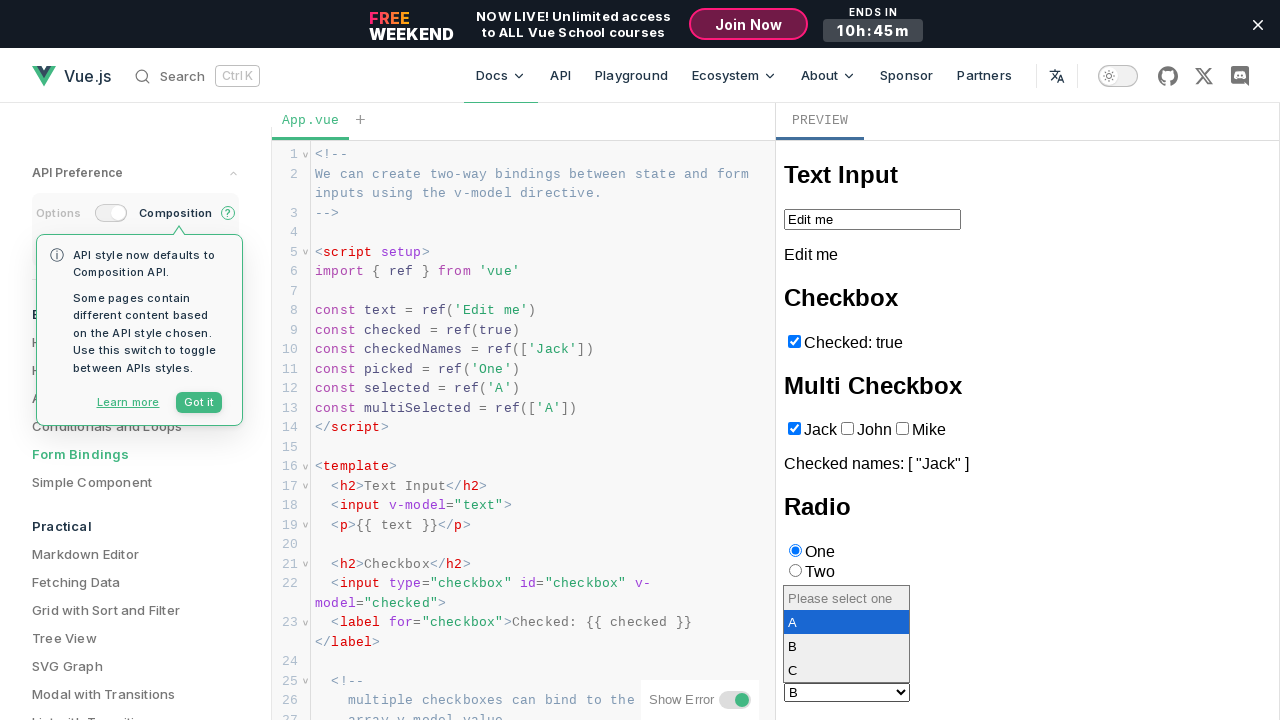

Waited 500ms for Vue reactivity to update the selected value
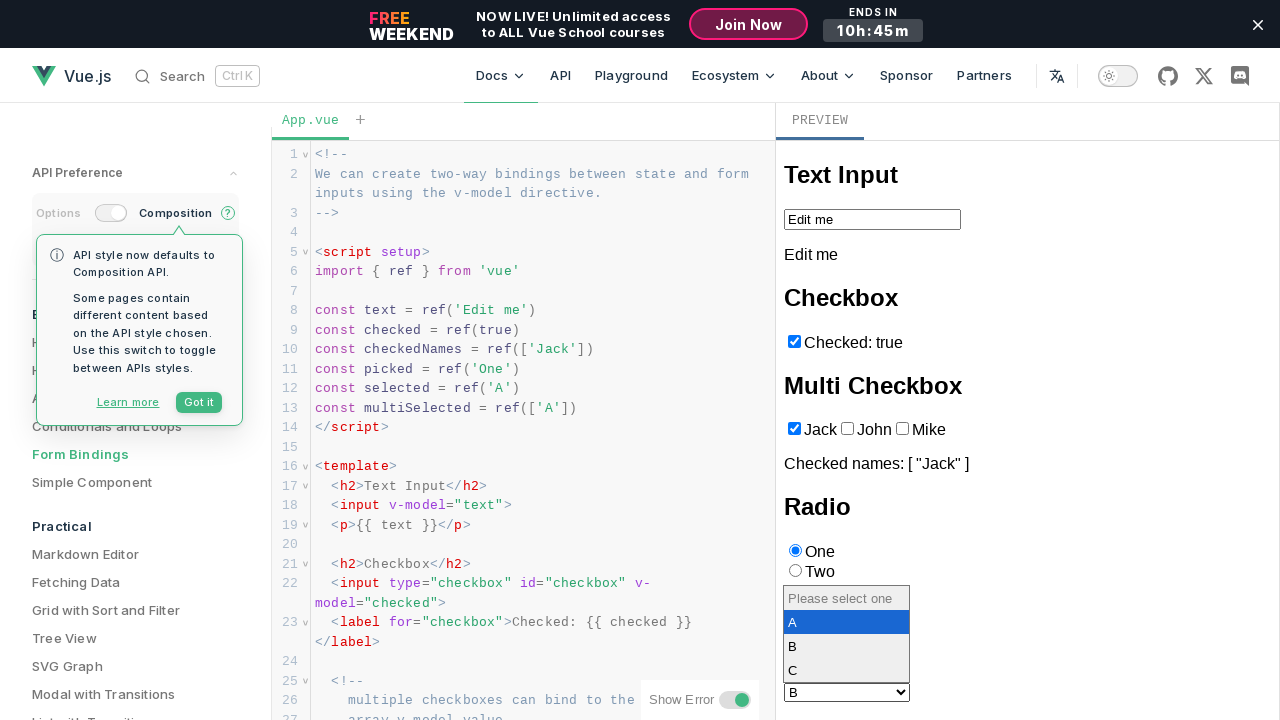

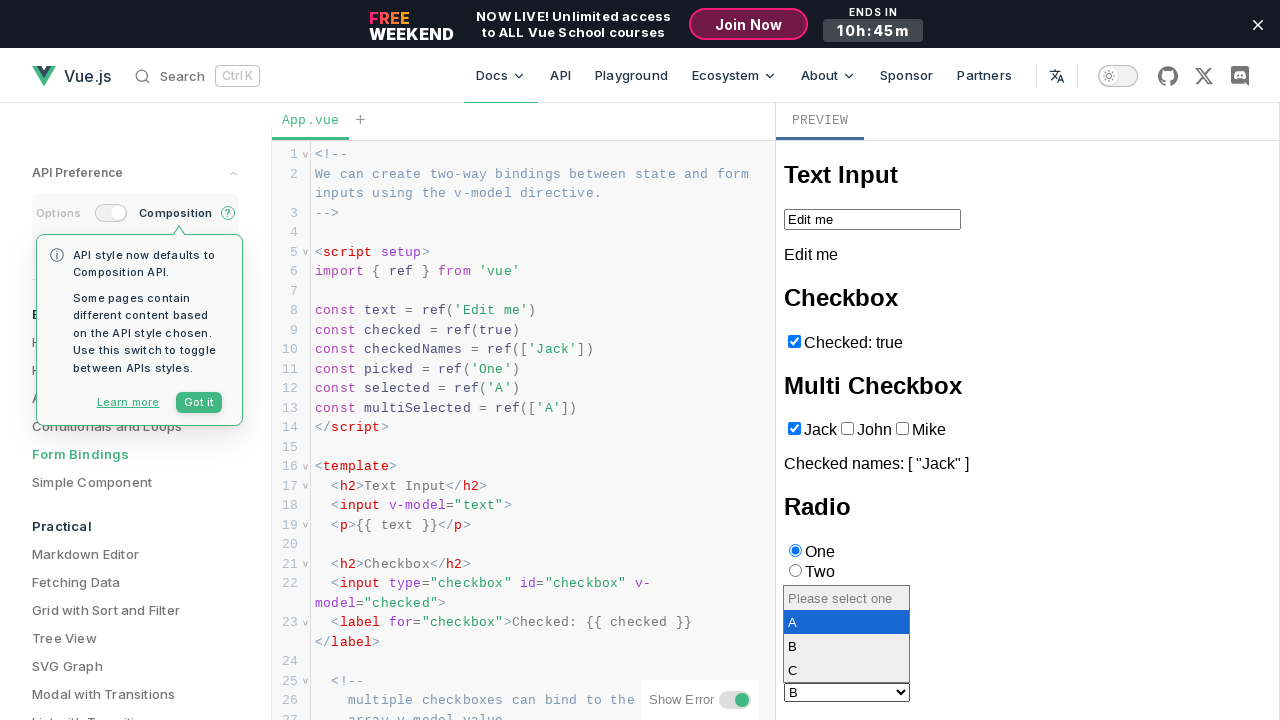